Tests handling of JavaScript prompt dialog by entering text input and accepting it, then verifying the personalized message

Starting URL: https://automationbysqatools.blogspot.com/2020/08/alerts.html

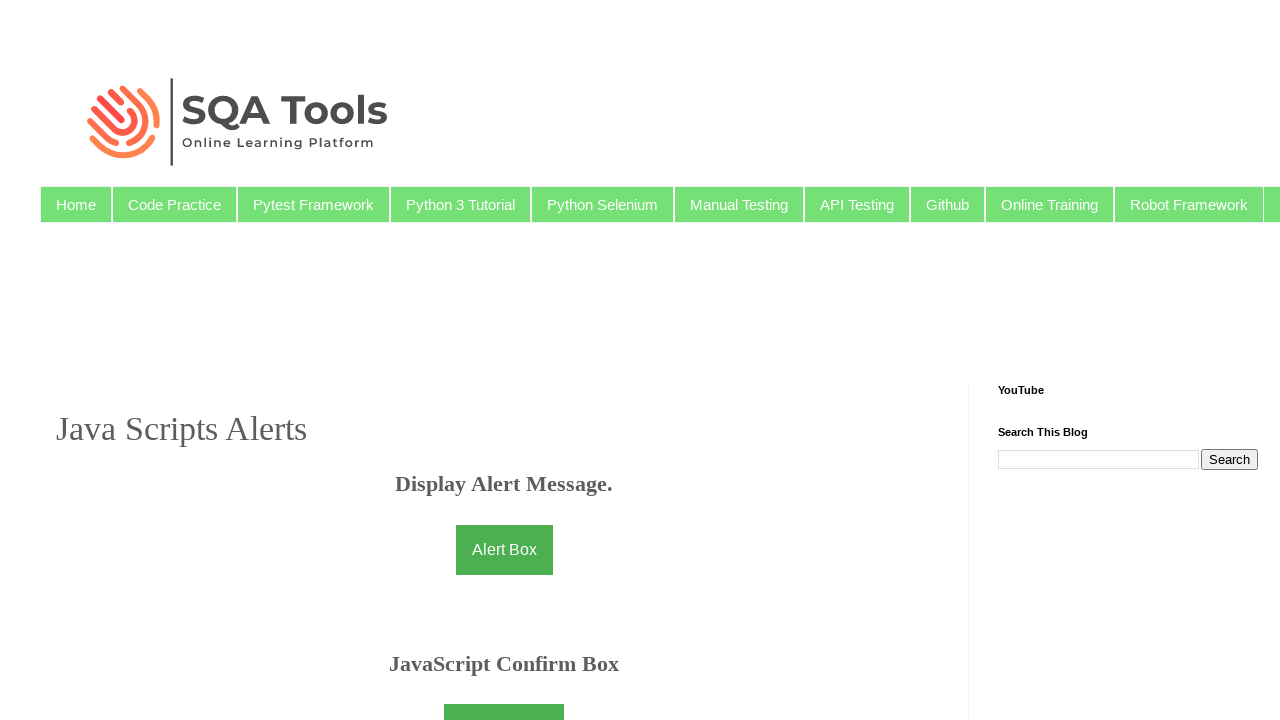

Set up dialog handler to accept prompt with input 'TestUser123'
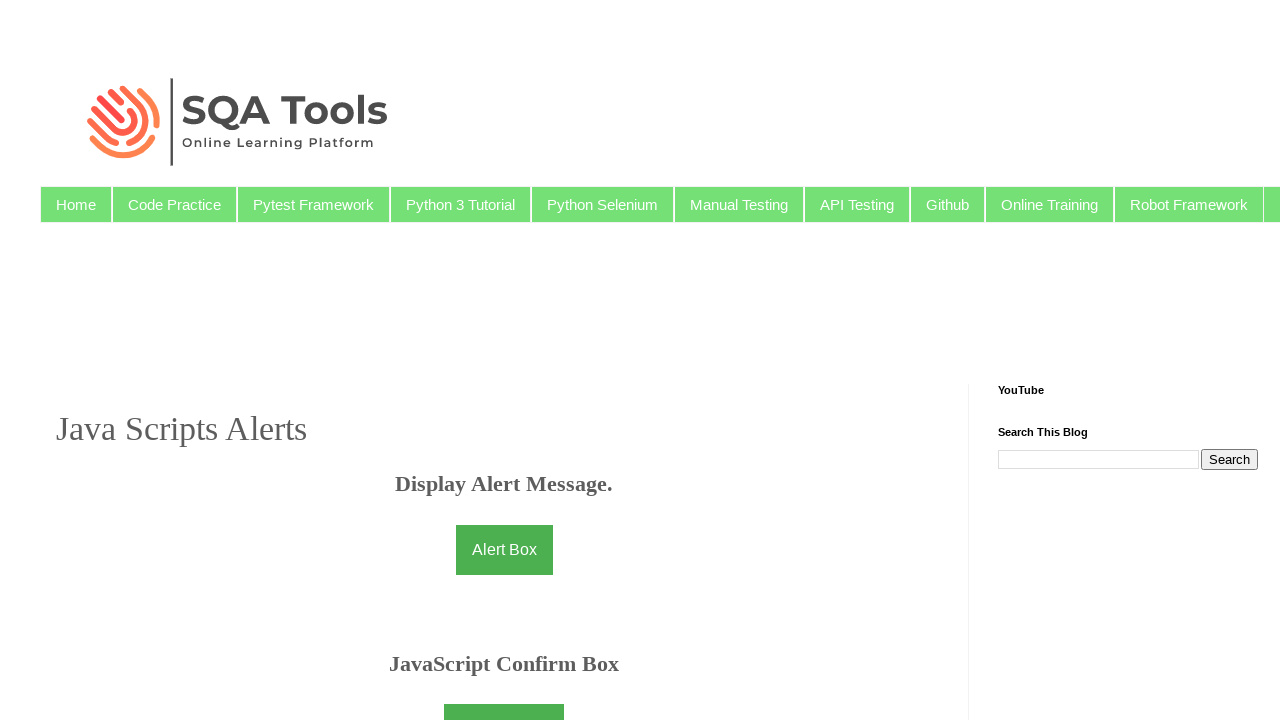

Clicked prompt button to trigger JavaScript dialog at (504, 360) on button#promptbtn
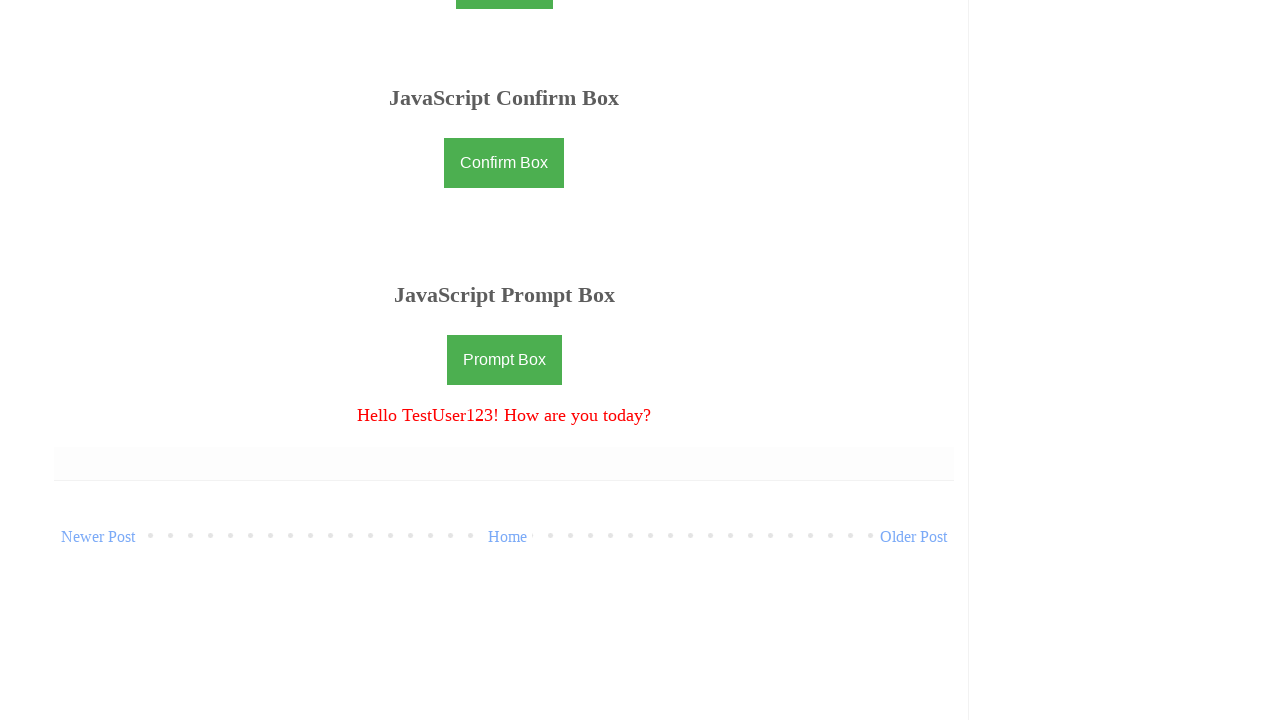

Verified personalized message 'Hello TestUser123! How are you today?' appeared on page
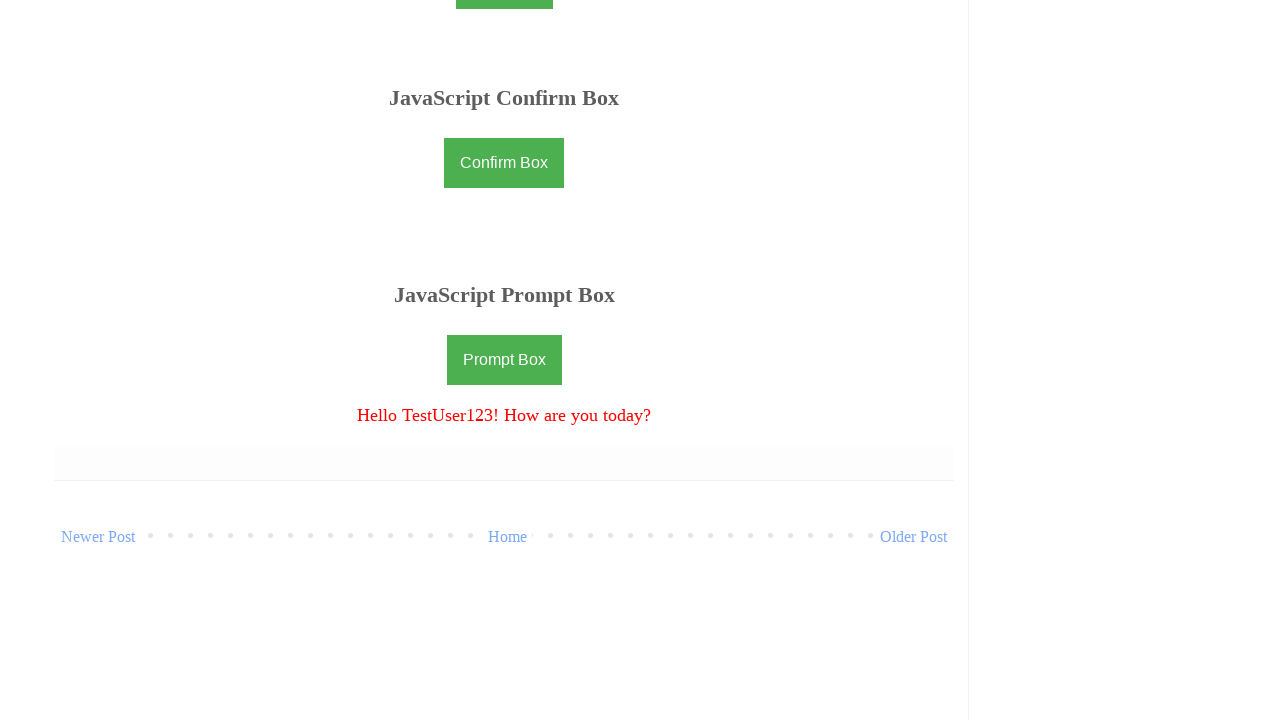

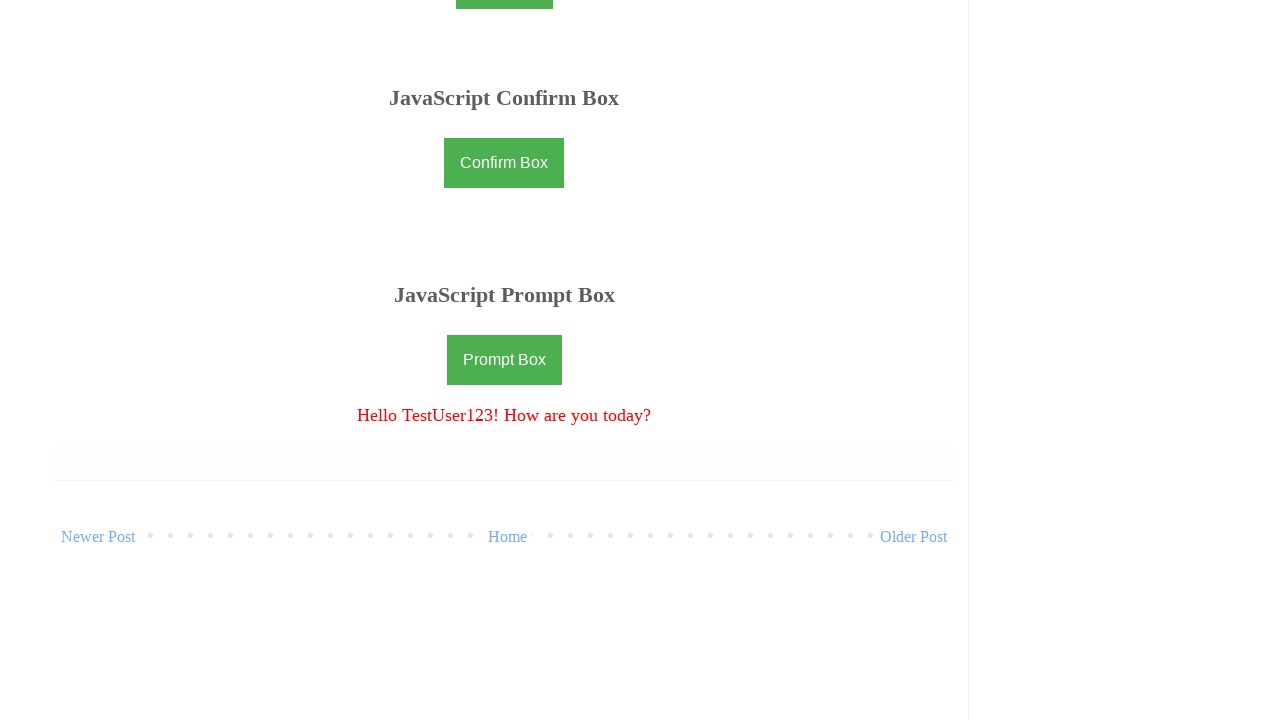